Tests displaying Growl-style notification messages on a webpage by injecting jQuery and jQuery Growl library via JavaScript, then triggering a notification message to appear.

Starting URL: http://the-internet.herokuapp.com

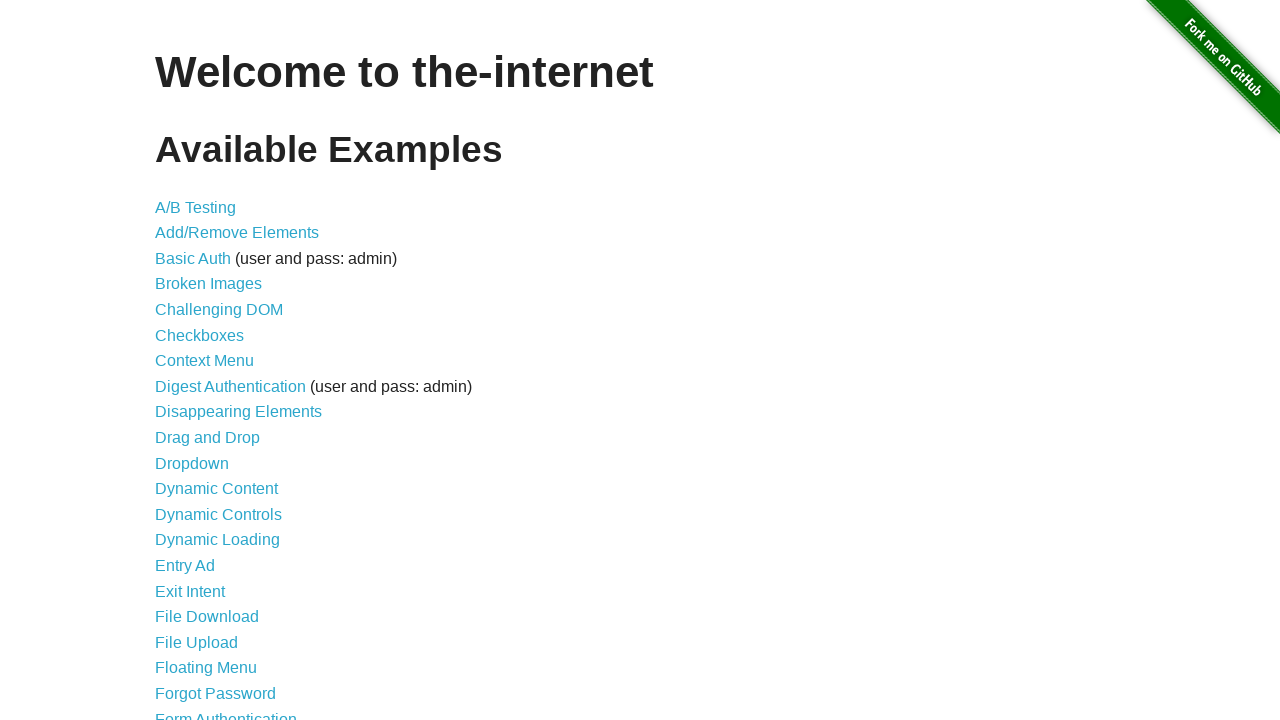

Injected jQuery library if not already present
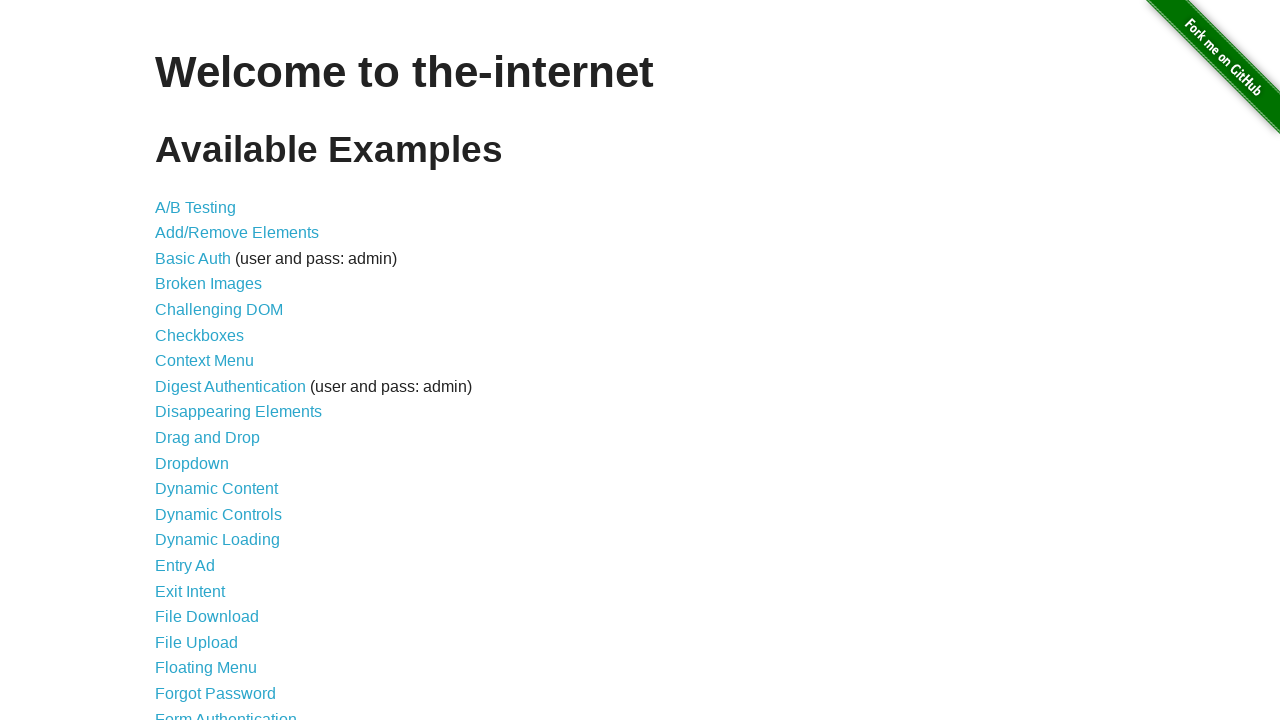

Waited for jQuery to load
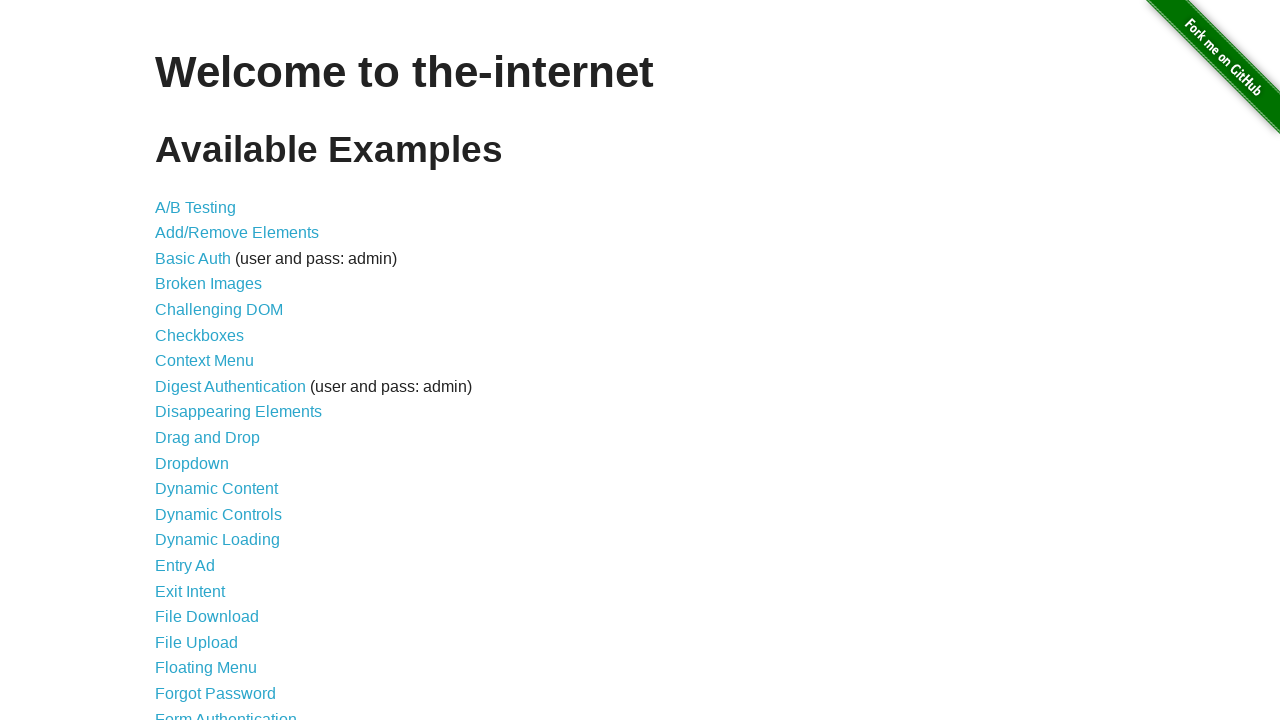

Injected jQuery Growl library script
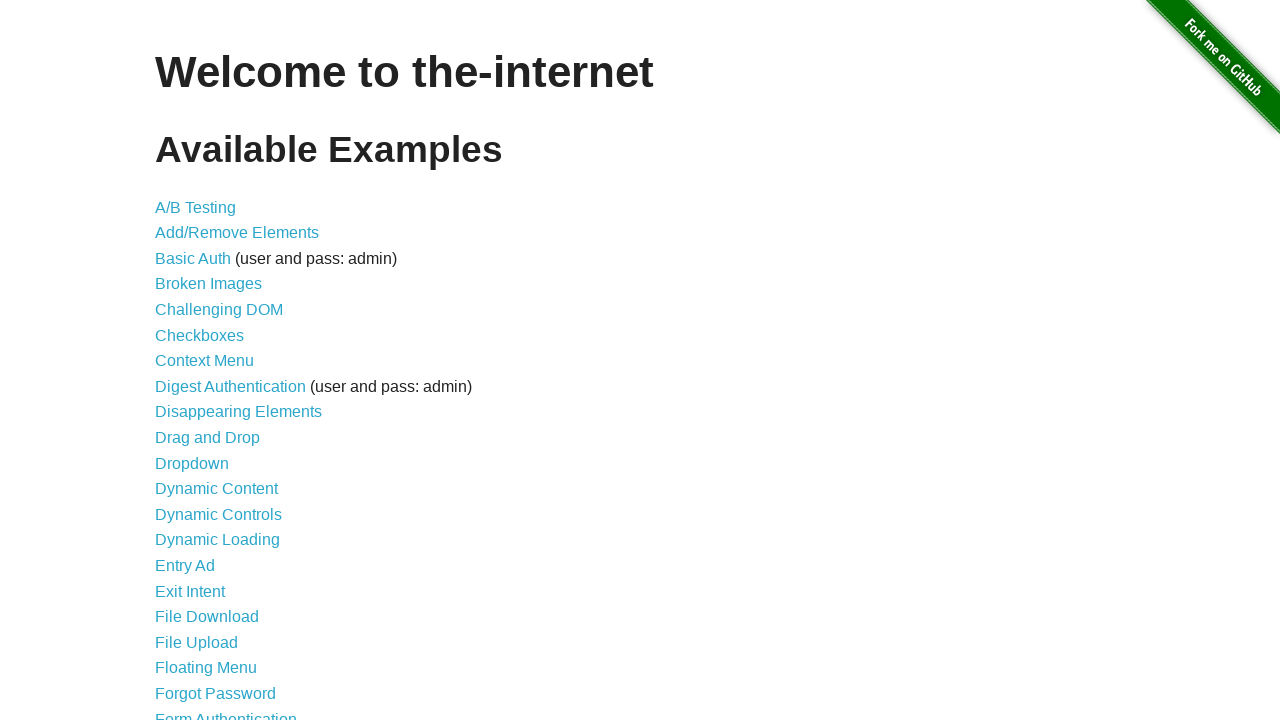

Injected jQuery Growl CSS stylesheet
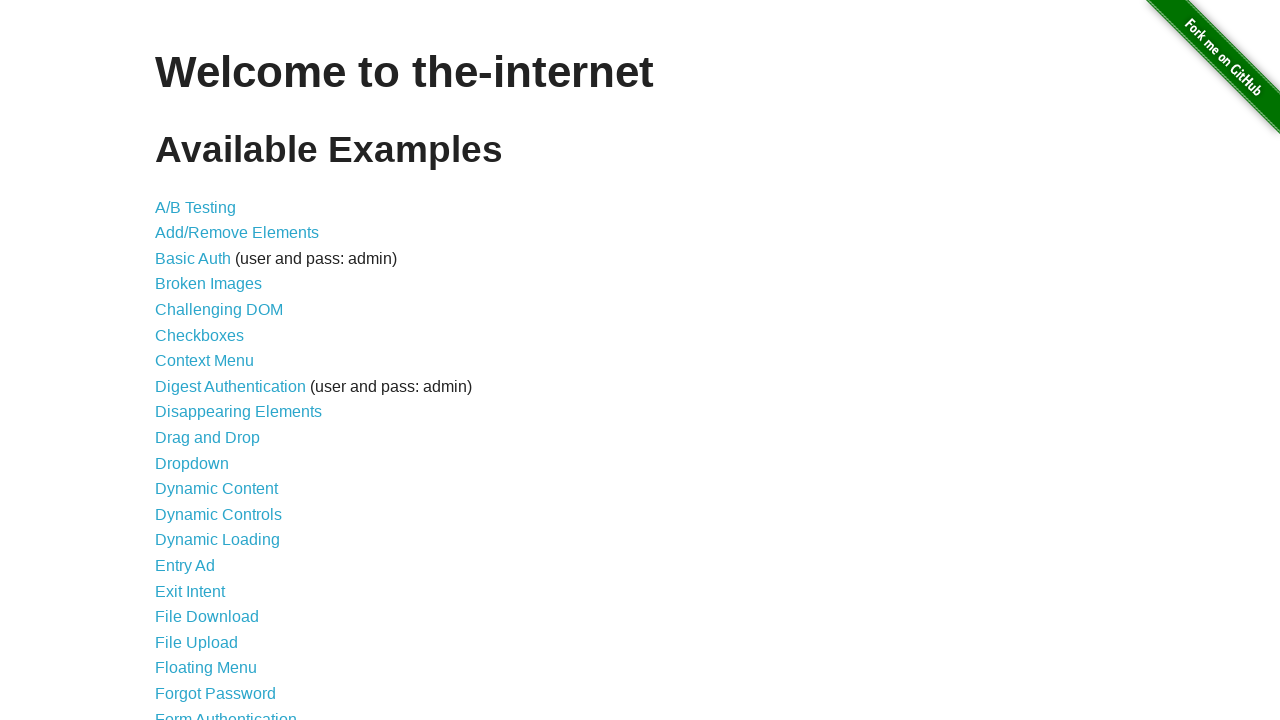

Waited for jQuery Growl library to be available
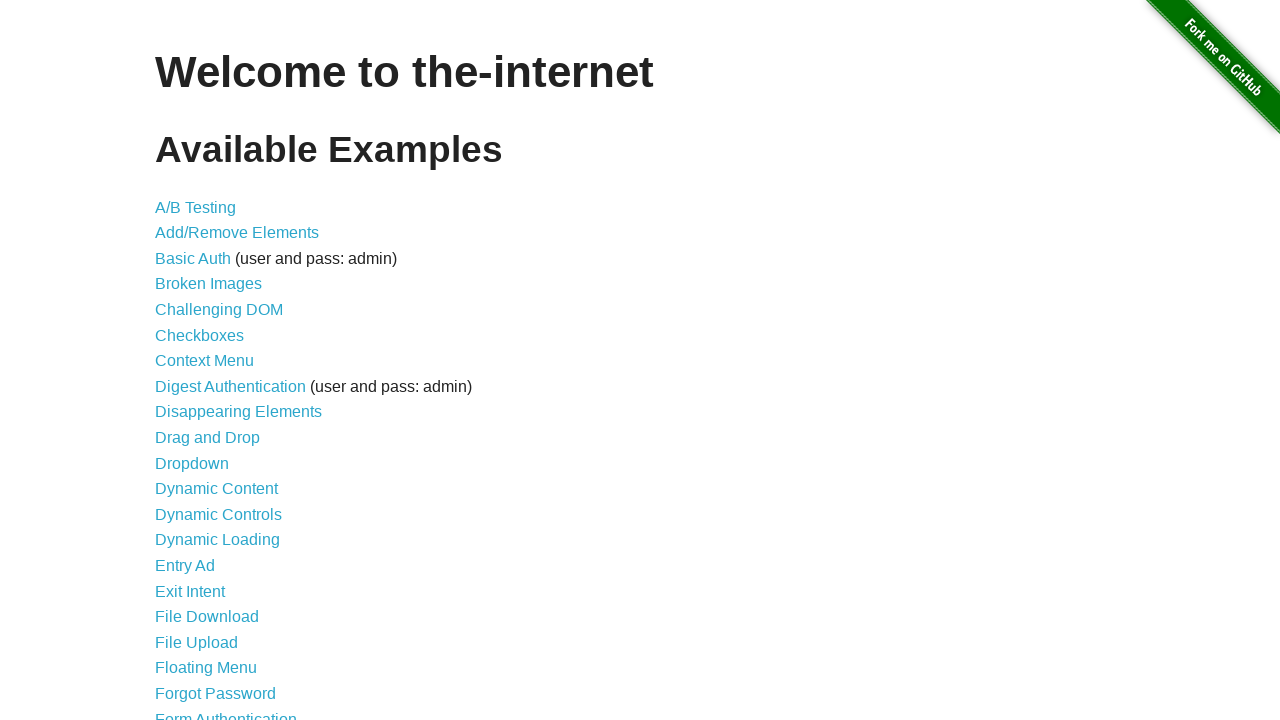

Triggered Growl notification with title 'GET' and message '/'
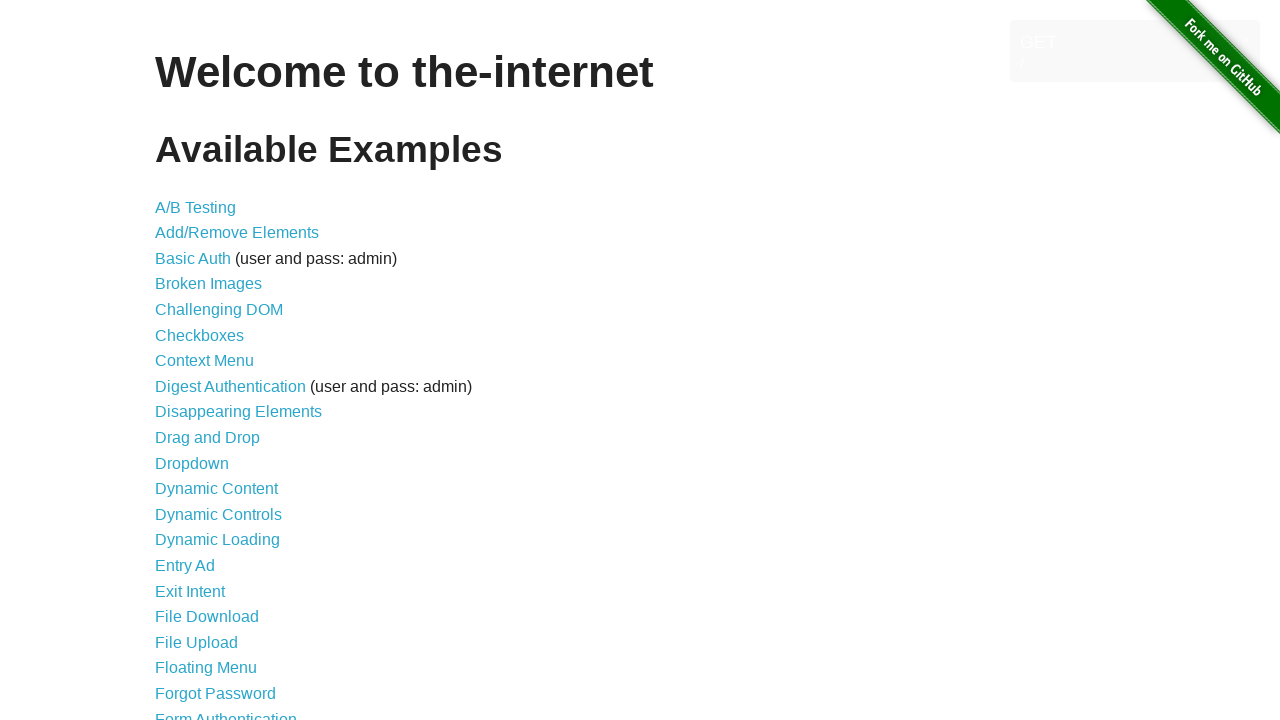

Waited 2 seconds to observe the notification
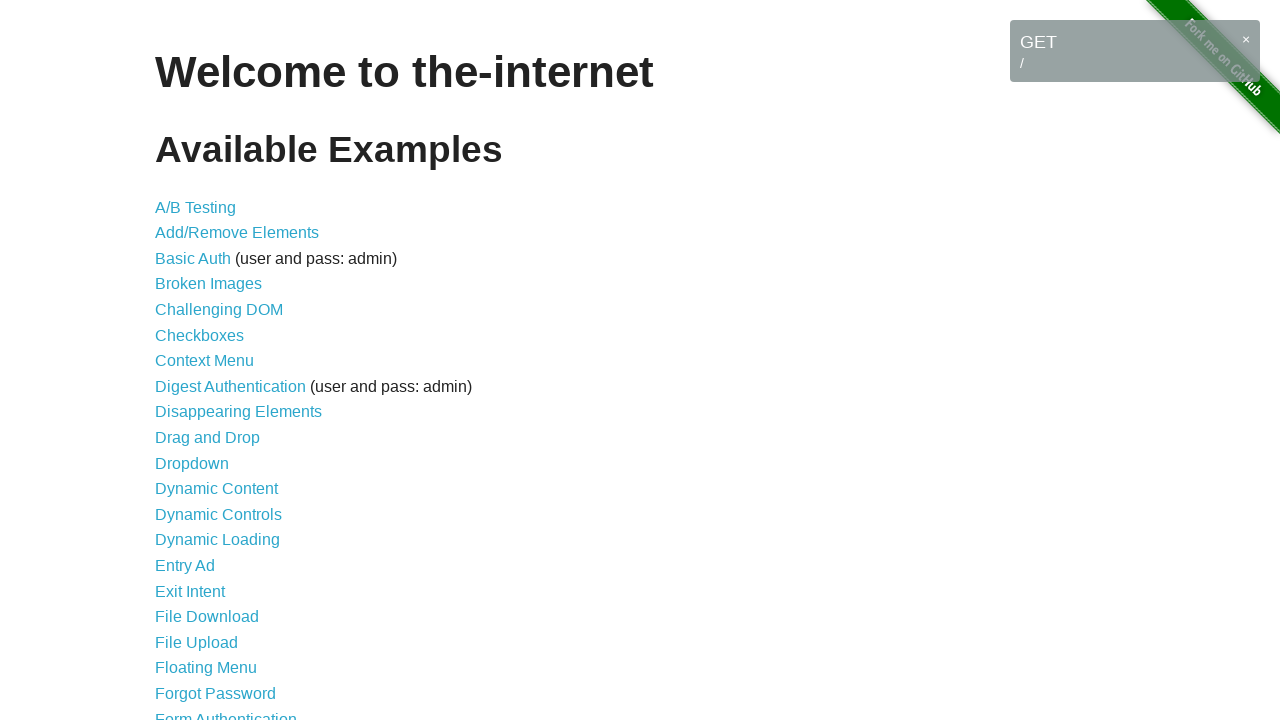

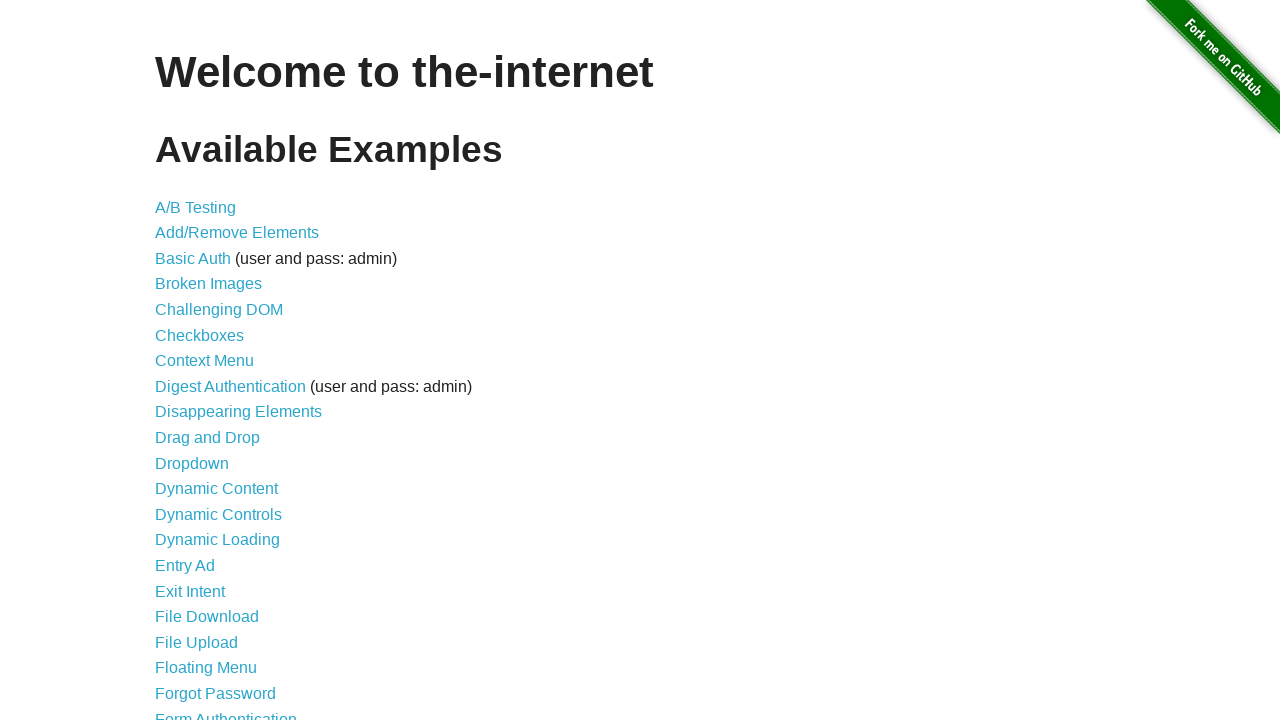